Navigates to the reqres.in homepage and waits for the page body to be visible, verifying the page loads correctly.

Starting URL: https://reqres.in/

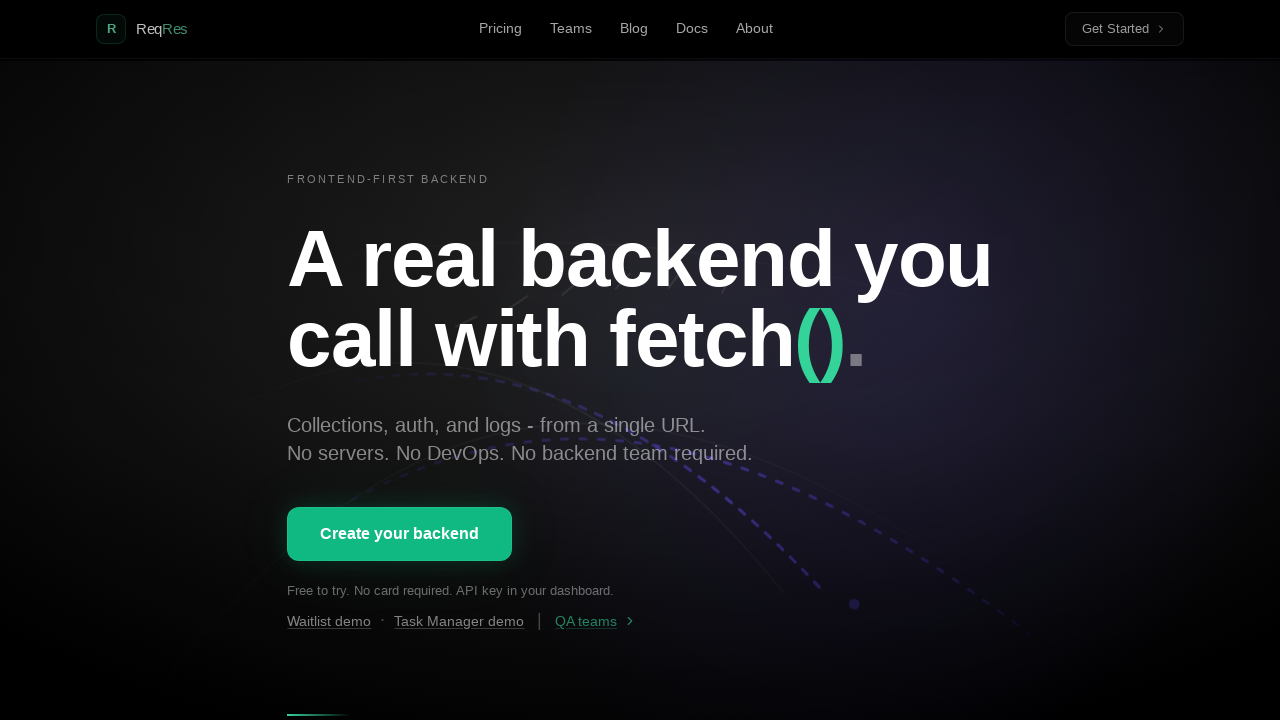

Navigated to reqres.in homepage
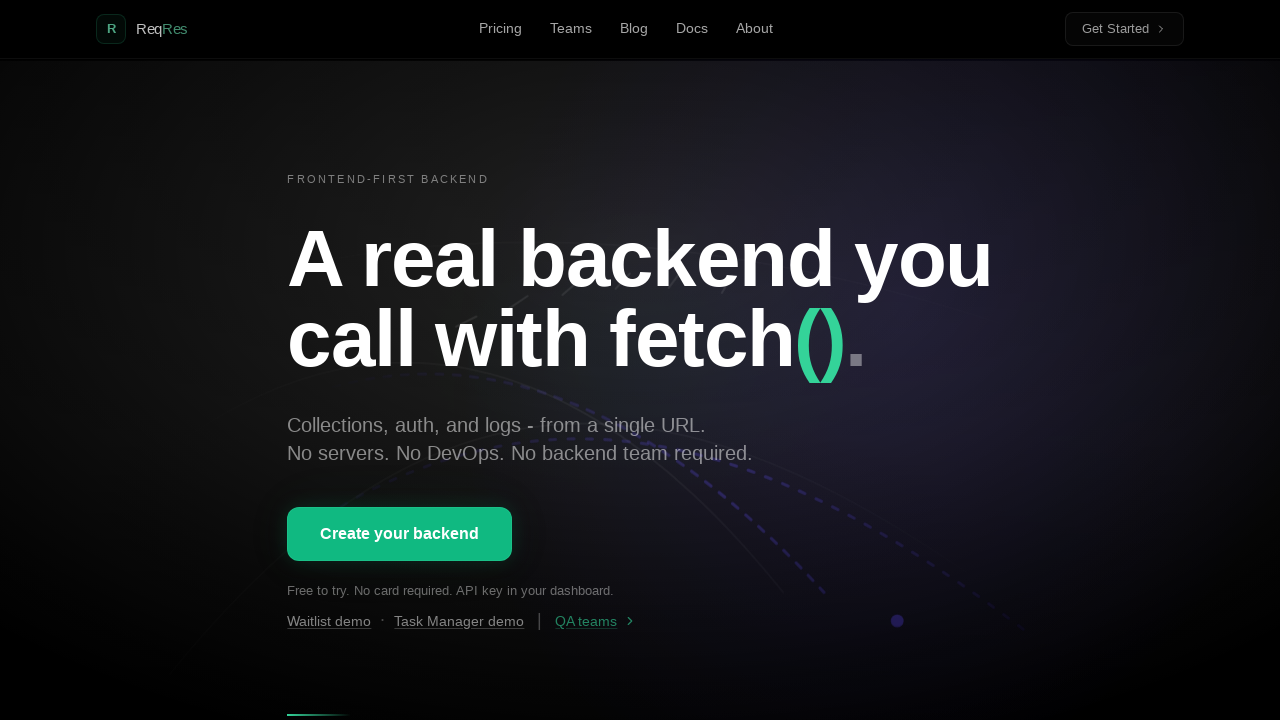

Page body is visible - homepage loaded successfully
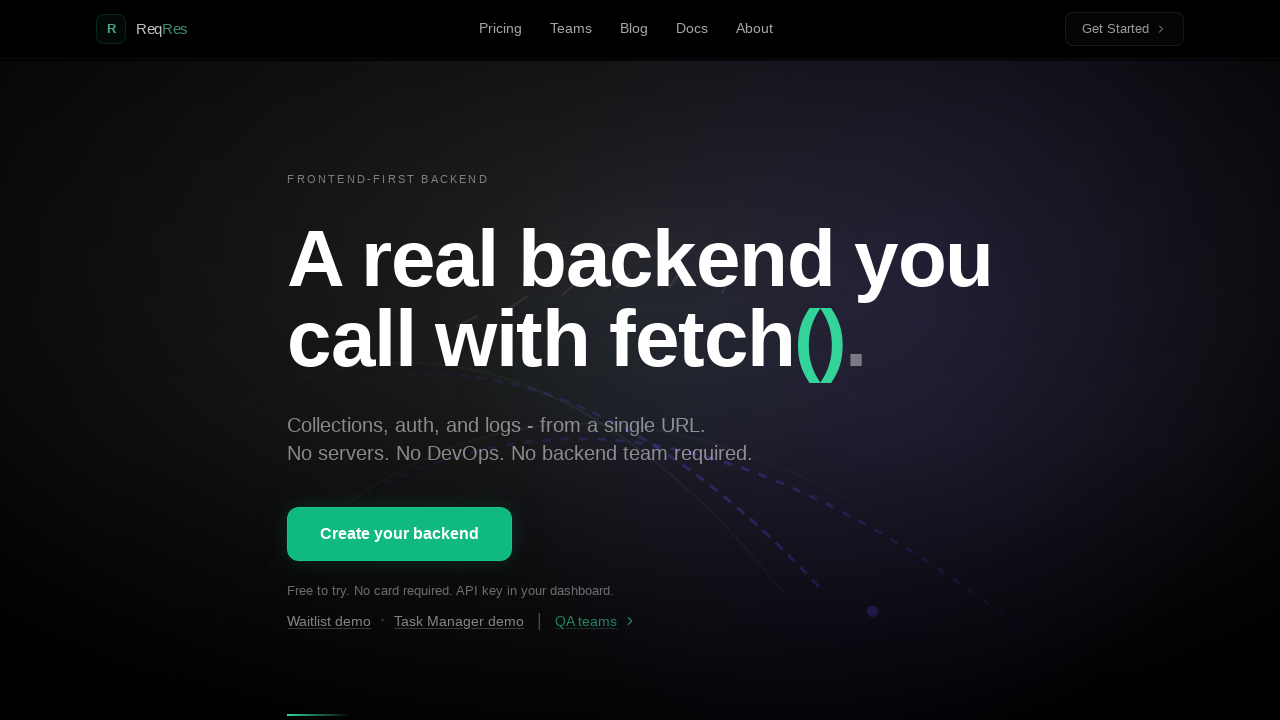

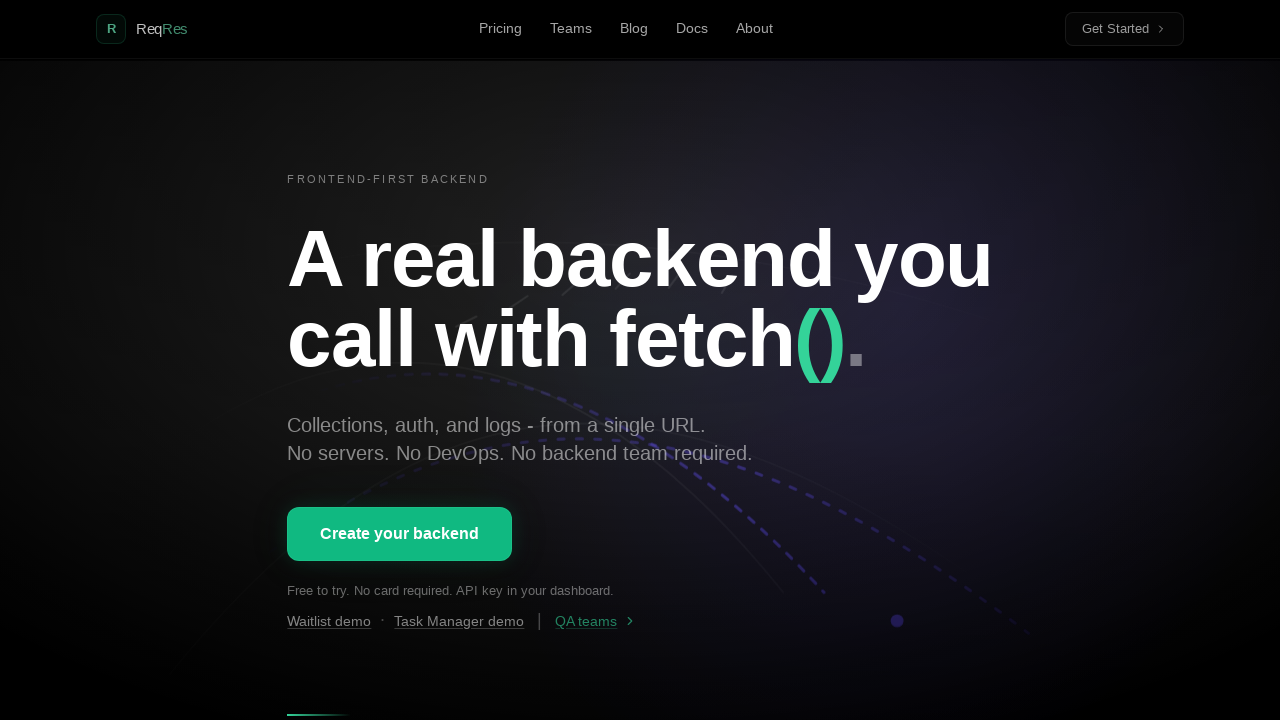